Tests a practice form by filling the first name field, selecting a reading hobby checkbox, and submitting the form

Starting URL: https://demoqa.com/automation-practice-form

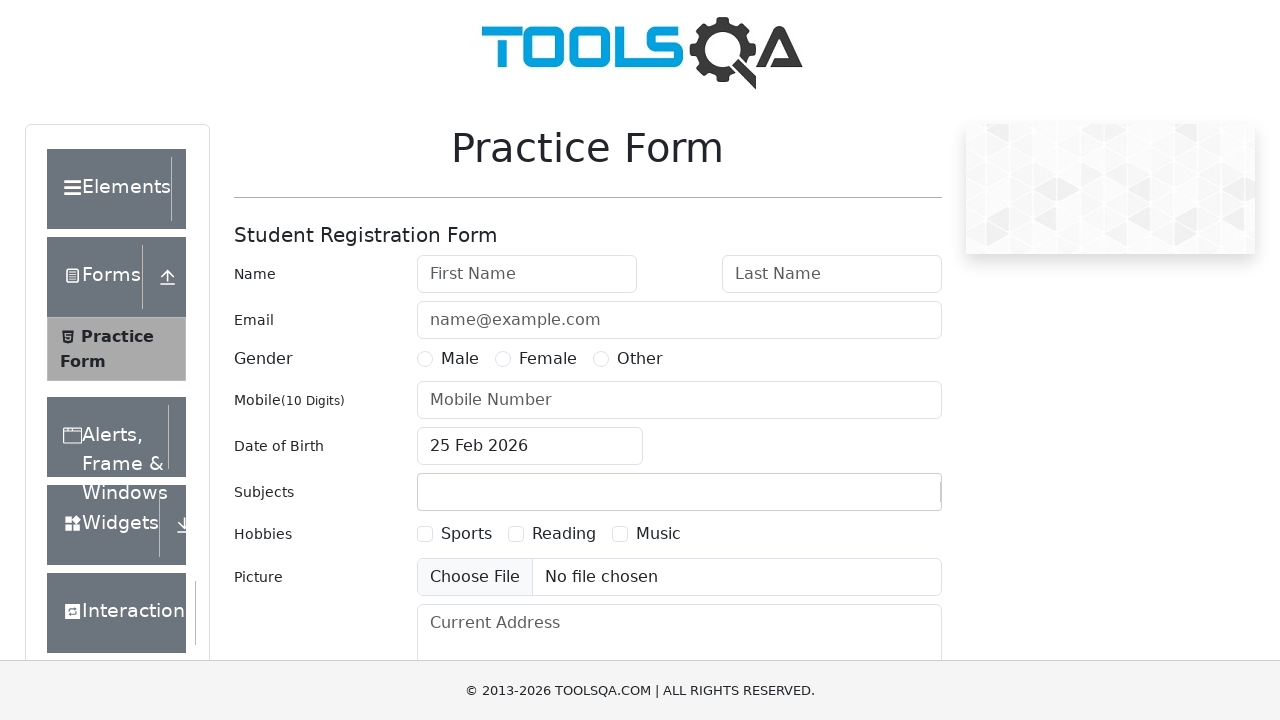

Located first name field
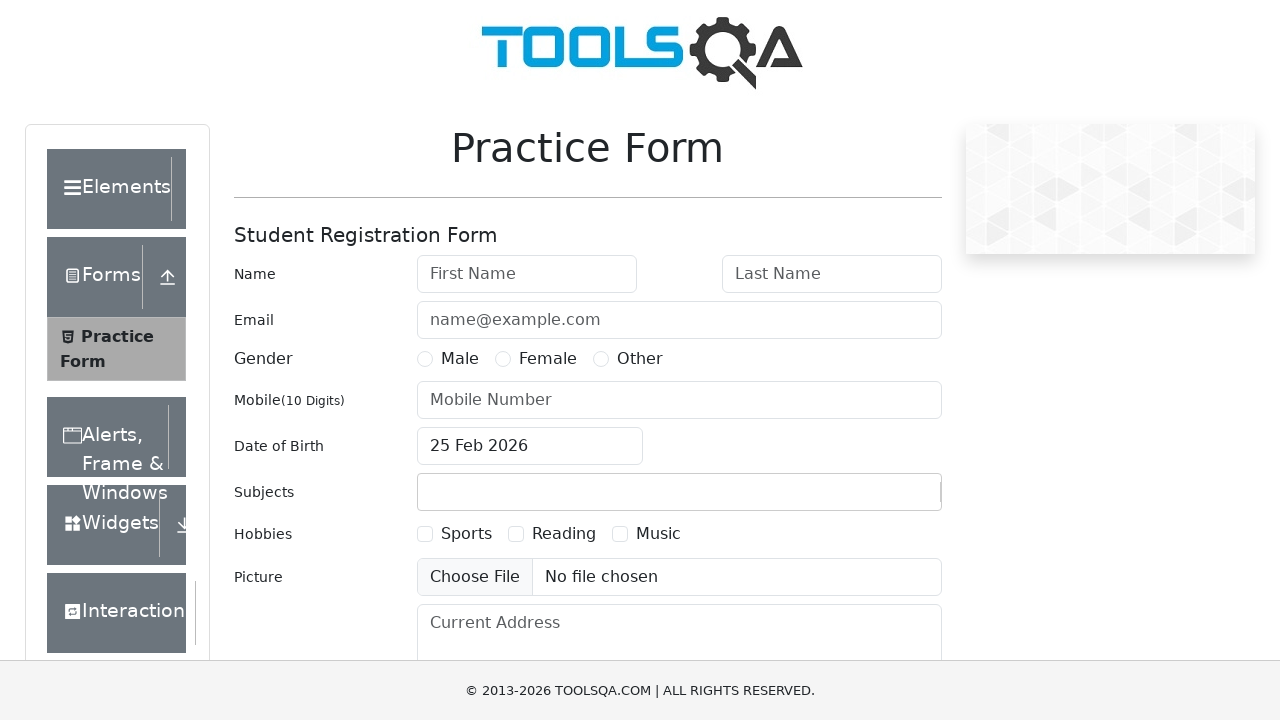

Filled first name field with 'Bruna' on #firstName
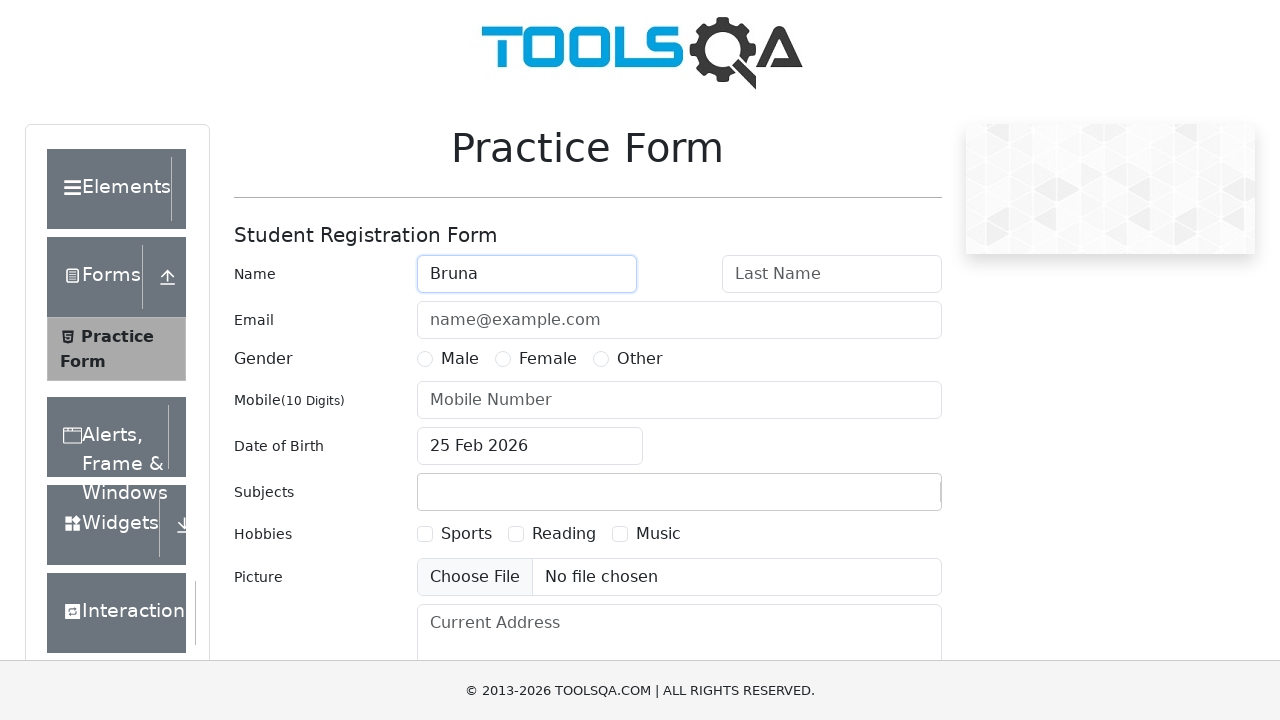

Located reading hobby checkbox label
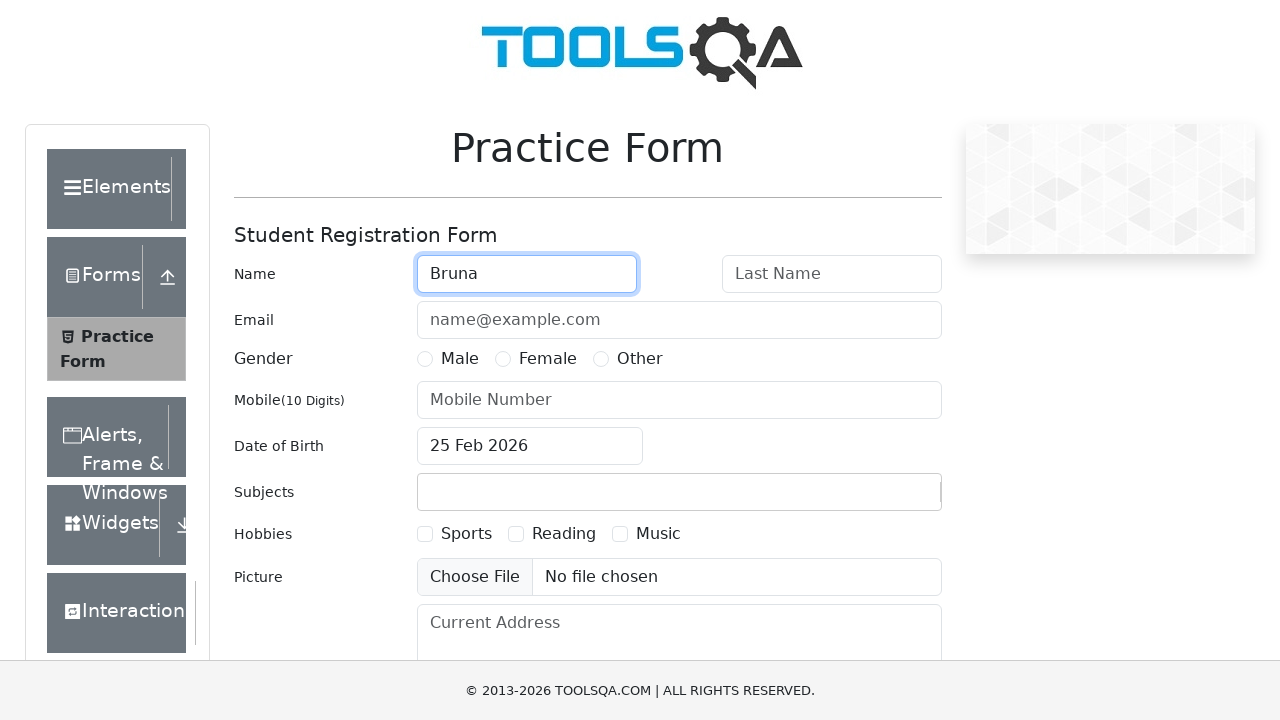

Located reading hobby checkbox input
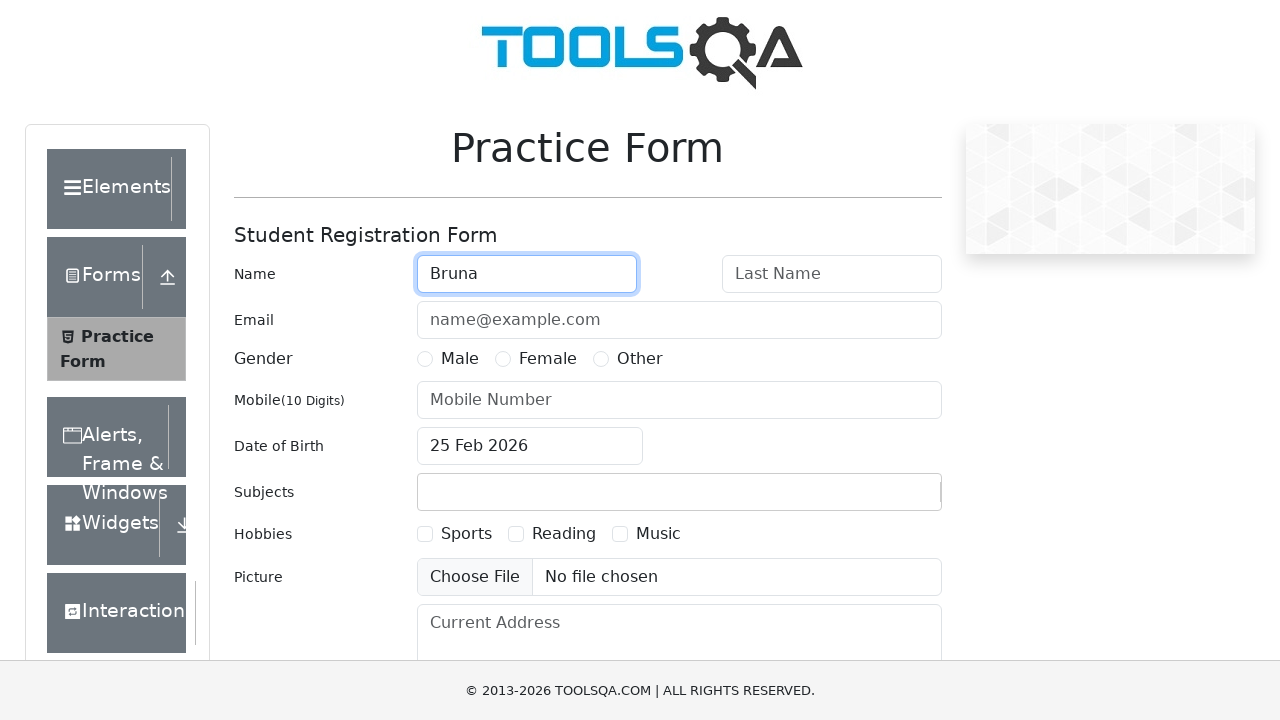

Clicked reading hobby checkbox to select it at (564, 534) on xpath=//label[@for='hobbies-checkbox-2']
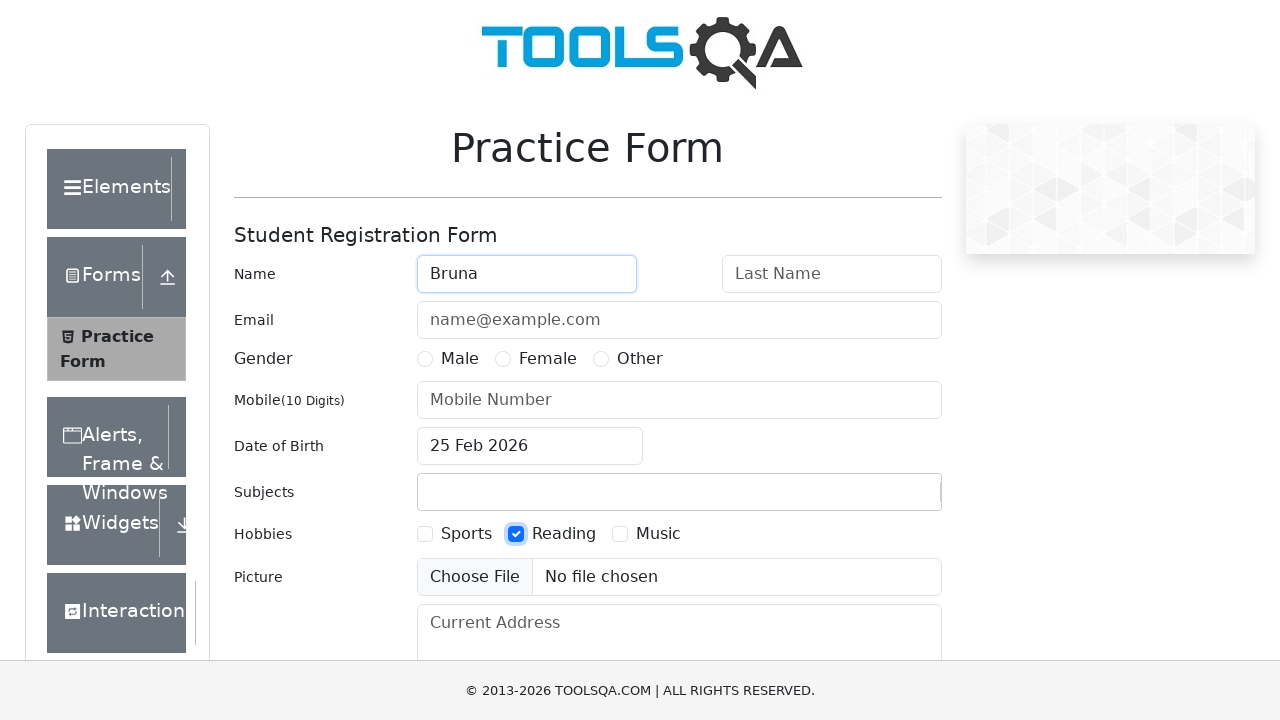

Located submit button
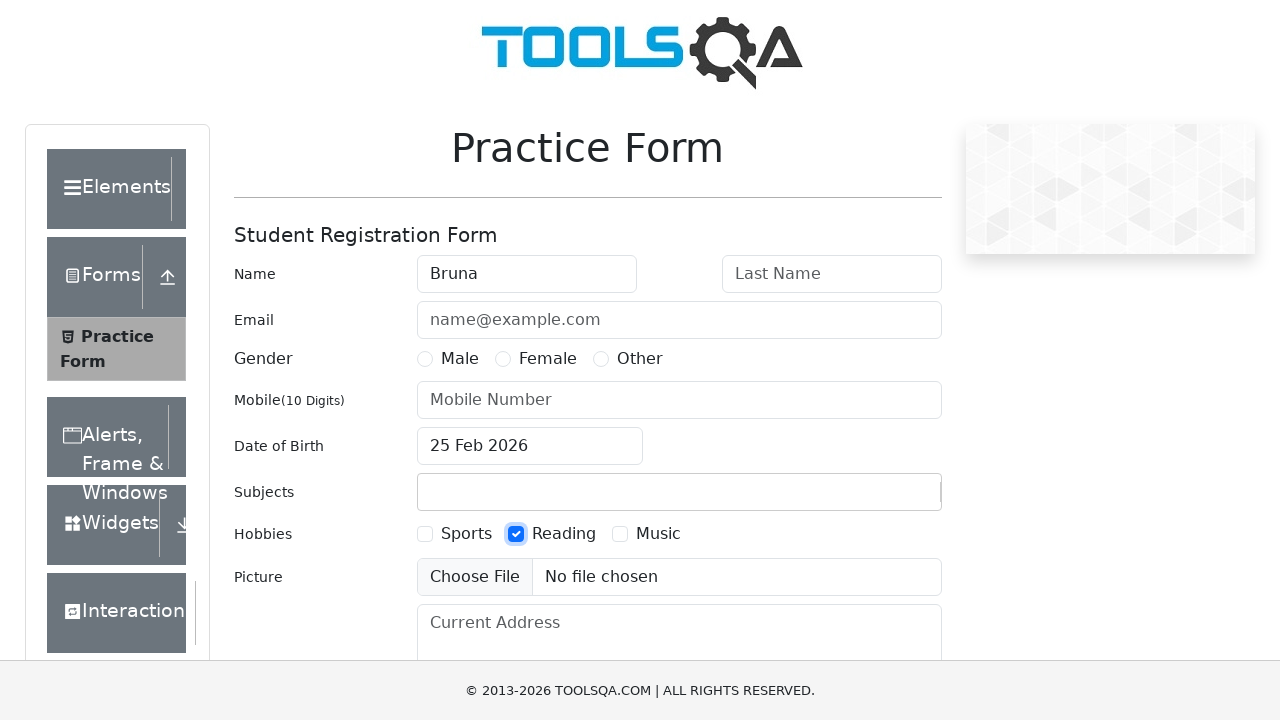

Clicked submit button to submit the practice form at (885, 499) on #submit
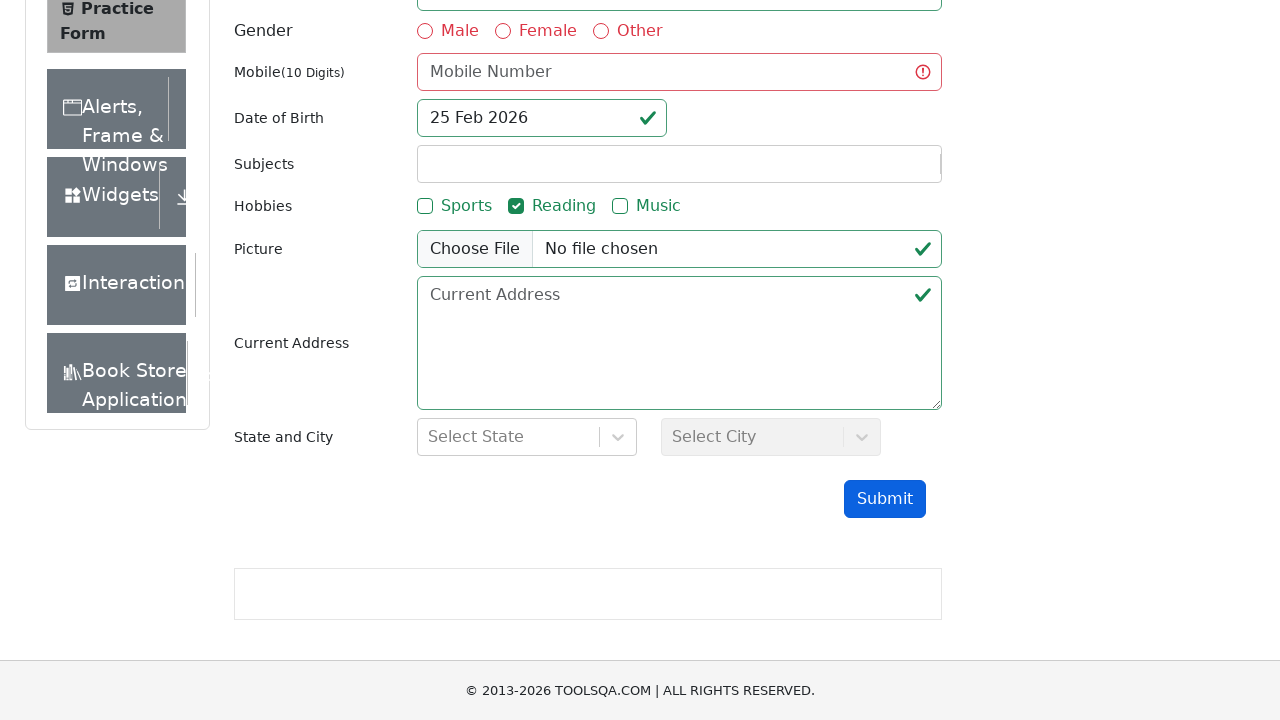

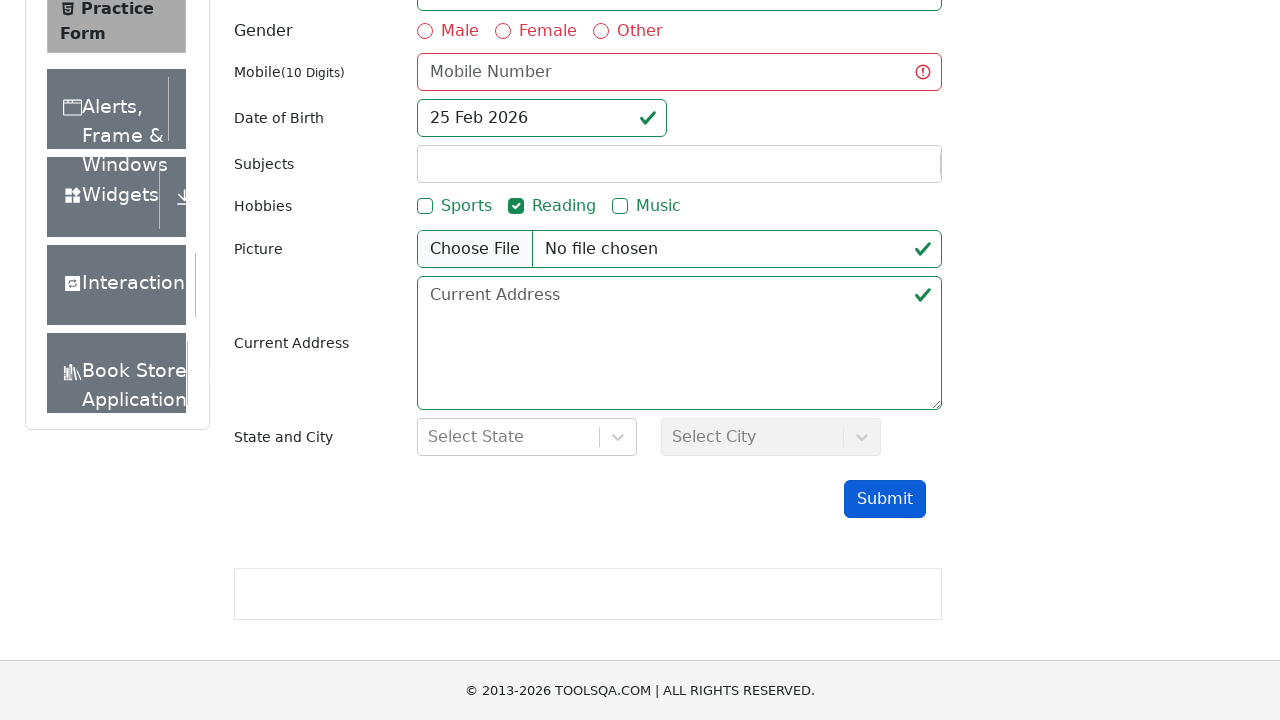